Tests clicking on the books section card and verifies navigation to the books category page

Starting URL: http://intershop5.skillbox.ru/#

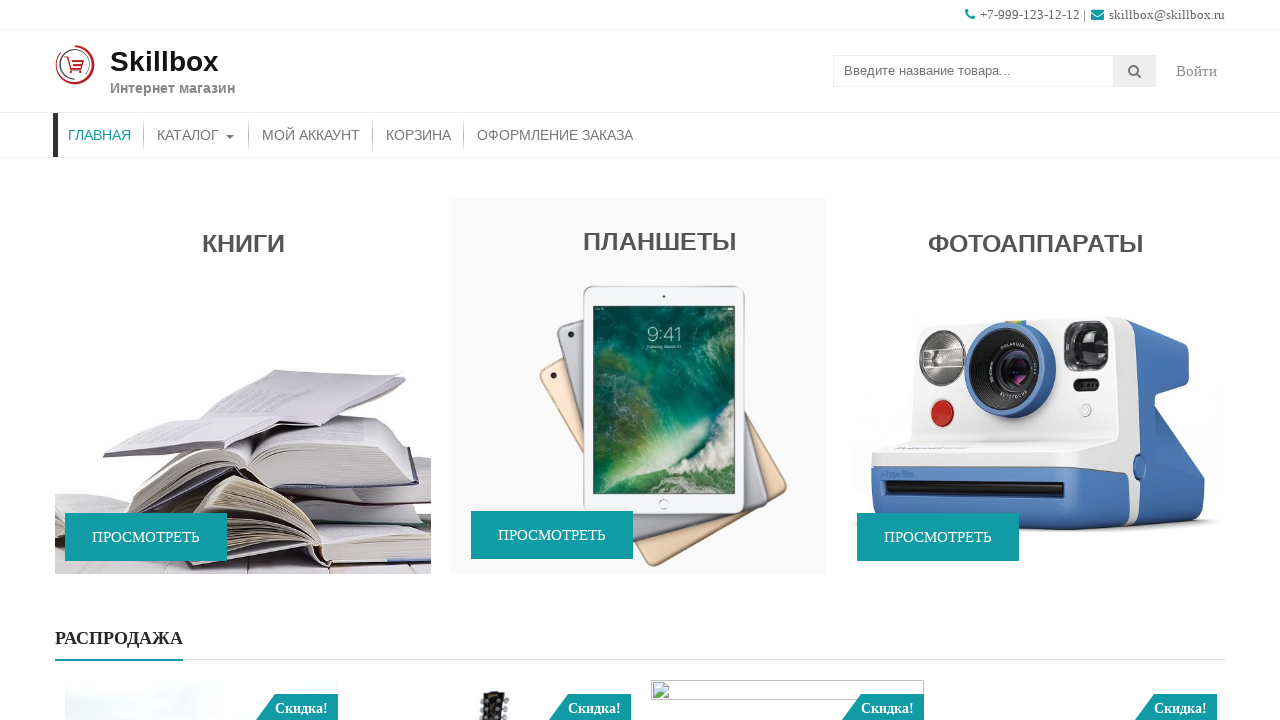

Clicked on the books section card at (243, 388) on aside#accesspress_storemo-2
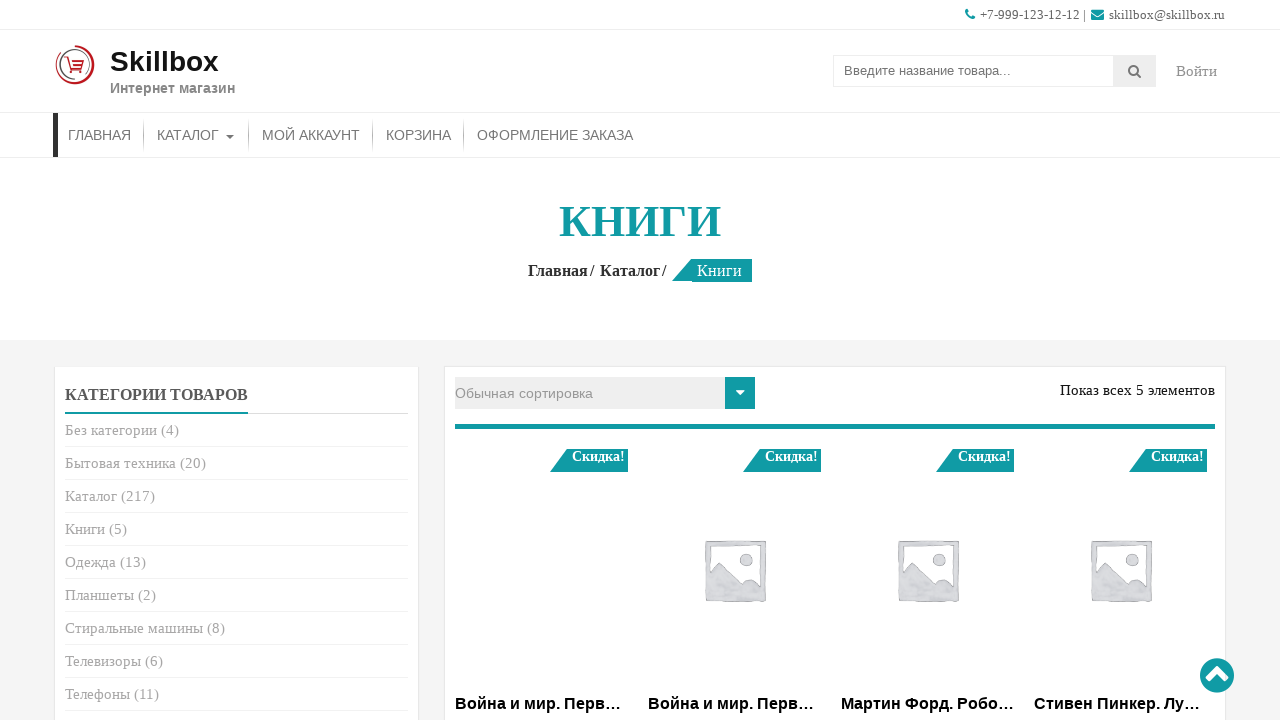

Successfully navigated to the books category page
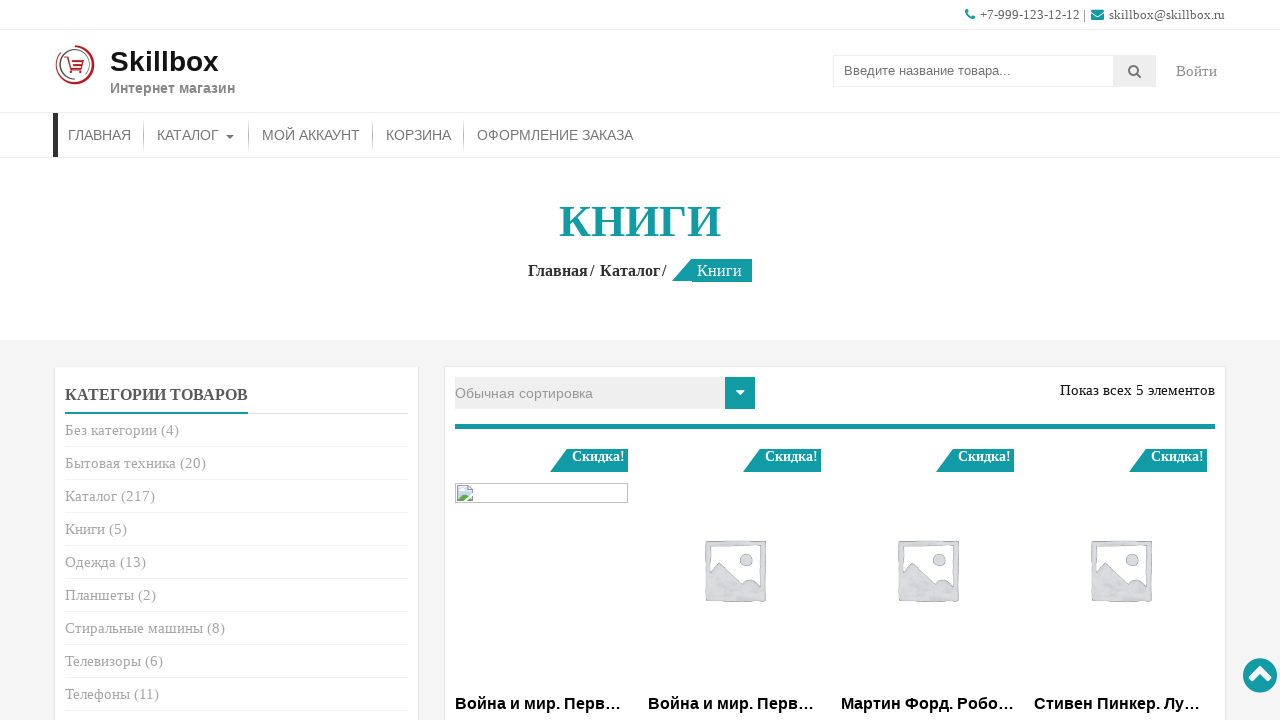

Books category page title loaded
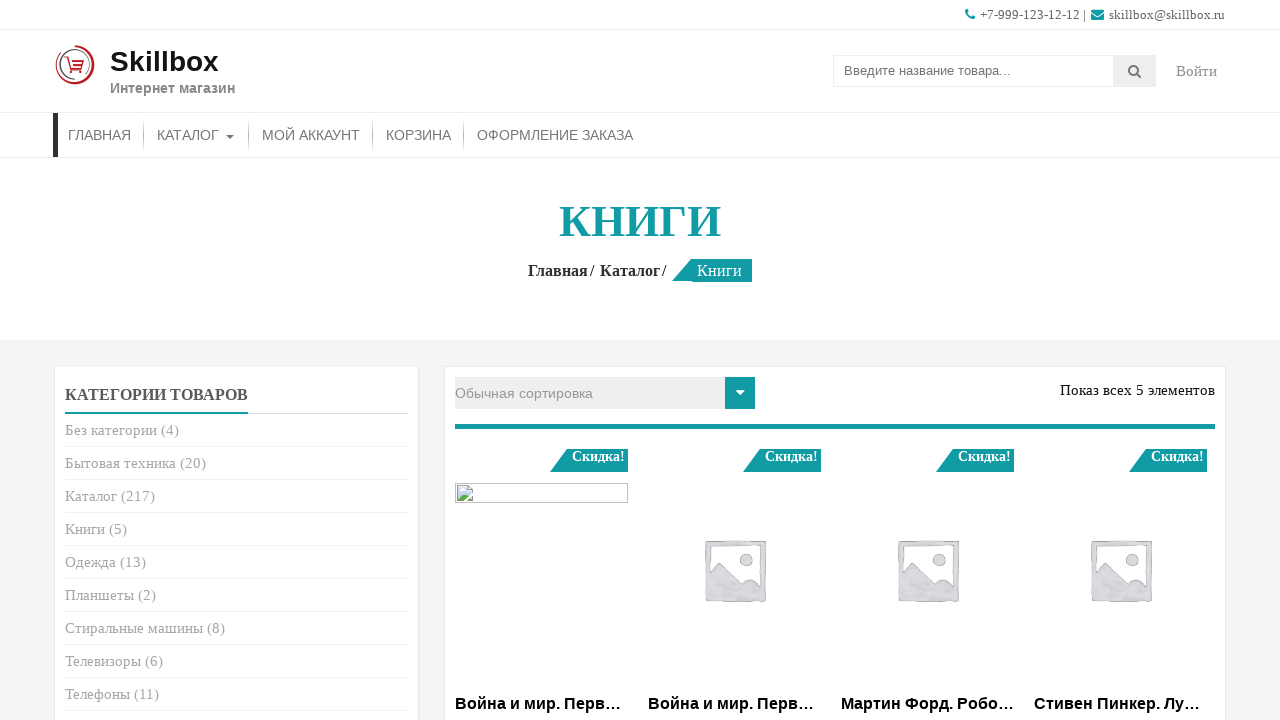

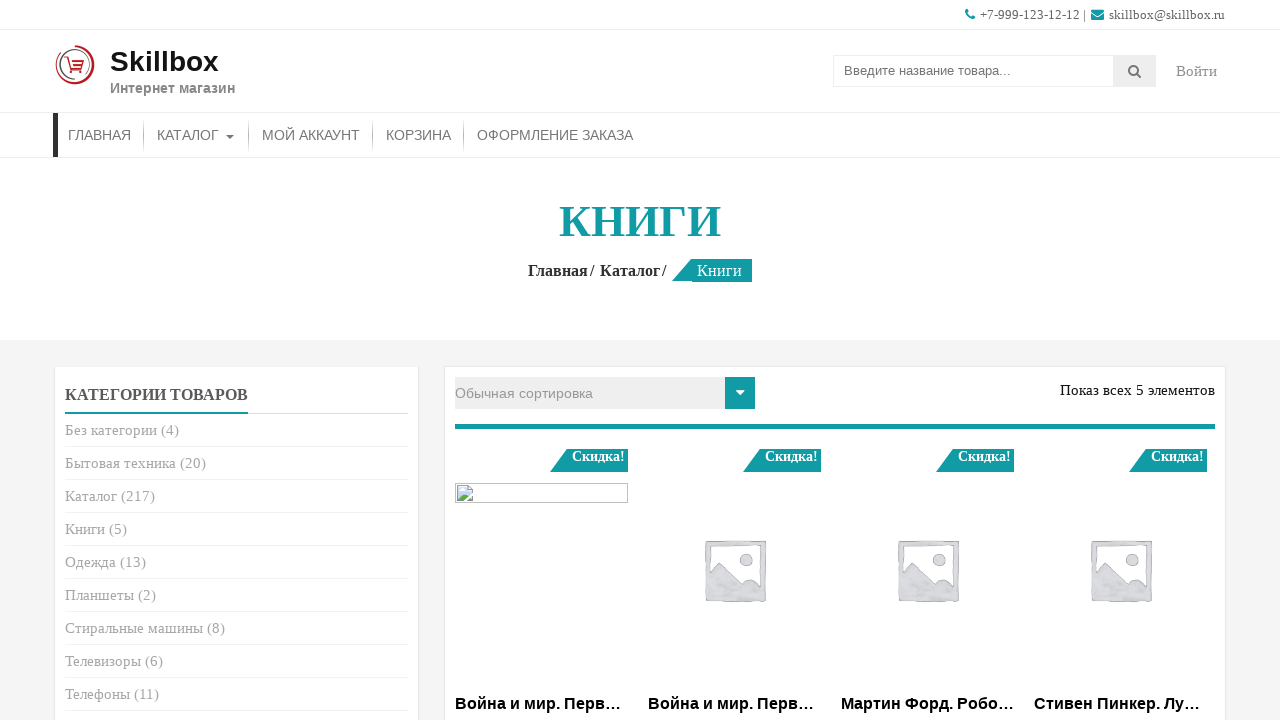